Tests handling multiple browser windows by opening a new window and switching between them

Starting URL: https://demo.automationtesting.in/Windows.html

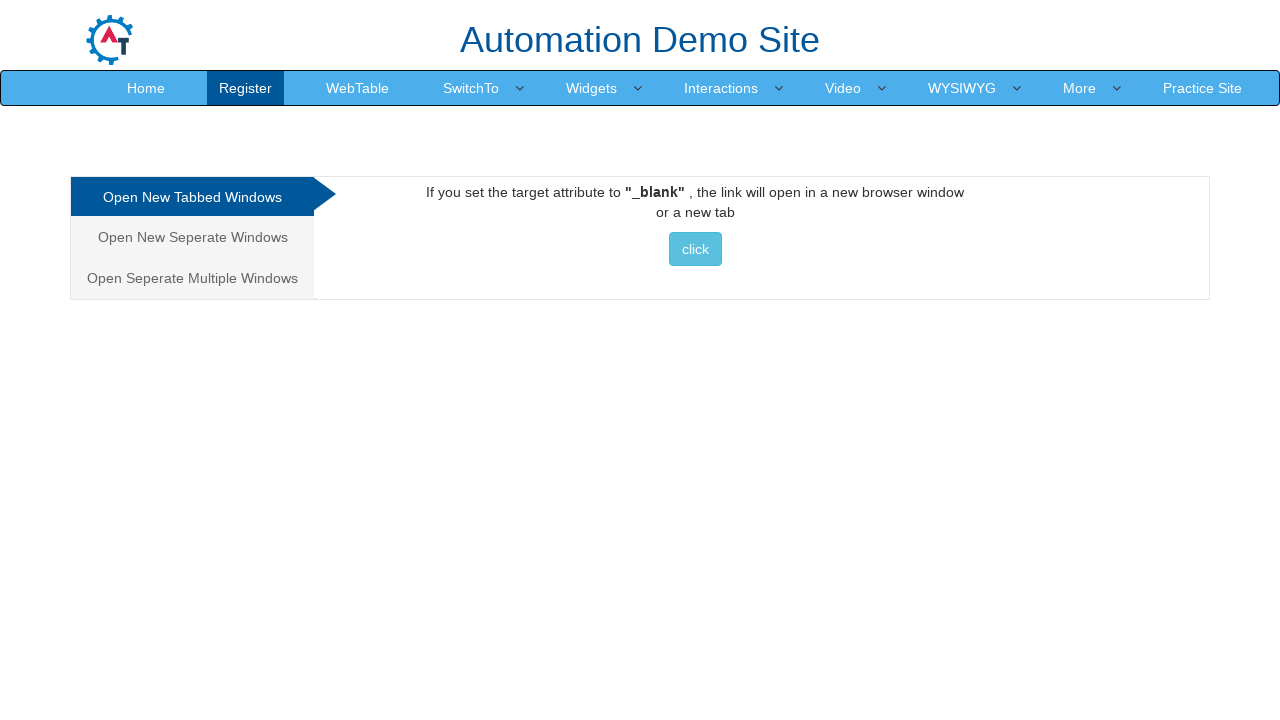

Clicked link to open new separate windows section at (192, 237) on xpath=//a[contains(text(),'Open New Seperate Windows')]
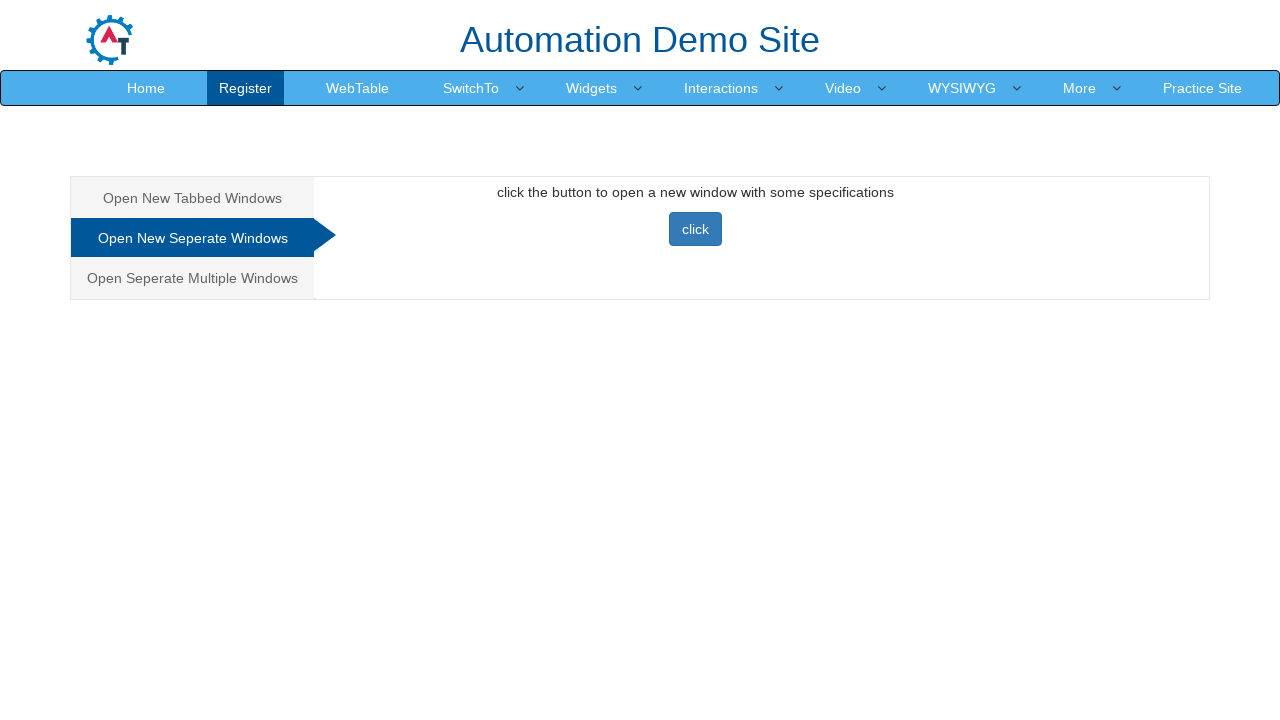

Clicked button to open new window at (695, 229) on xpath=//button[text()='click']
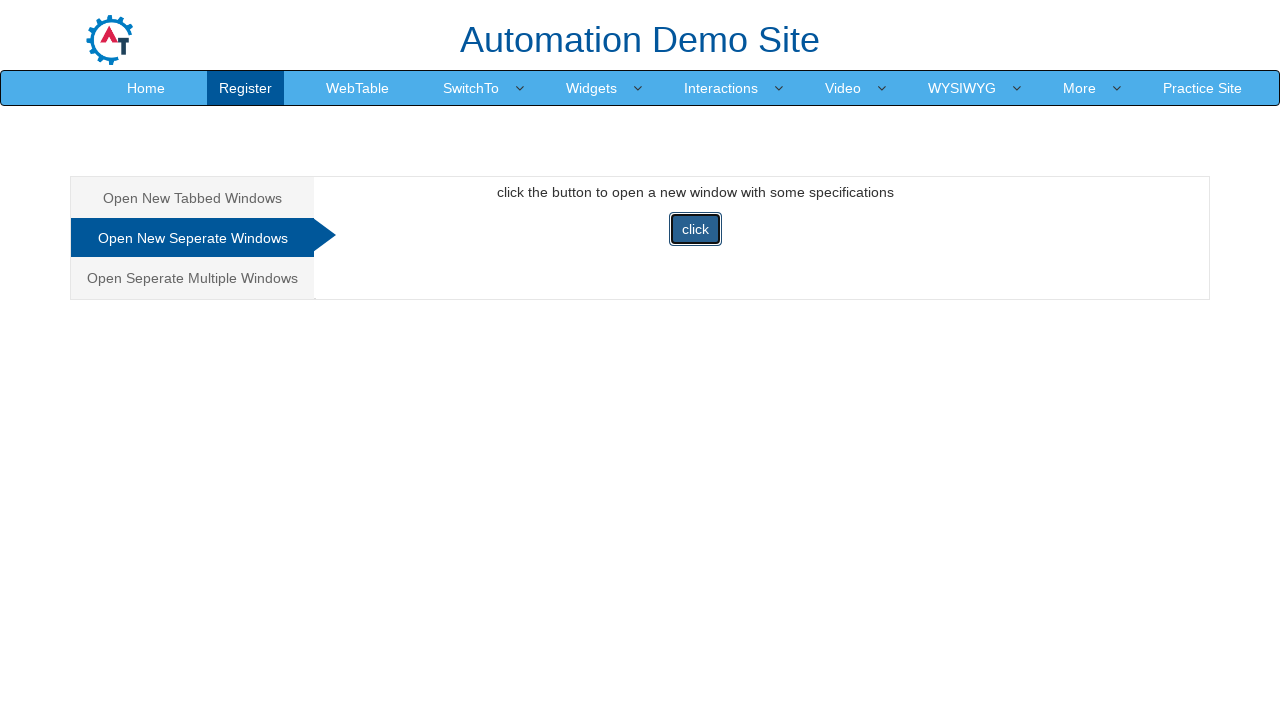

New window loaded successfully
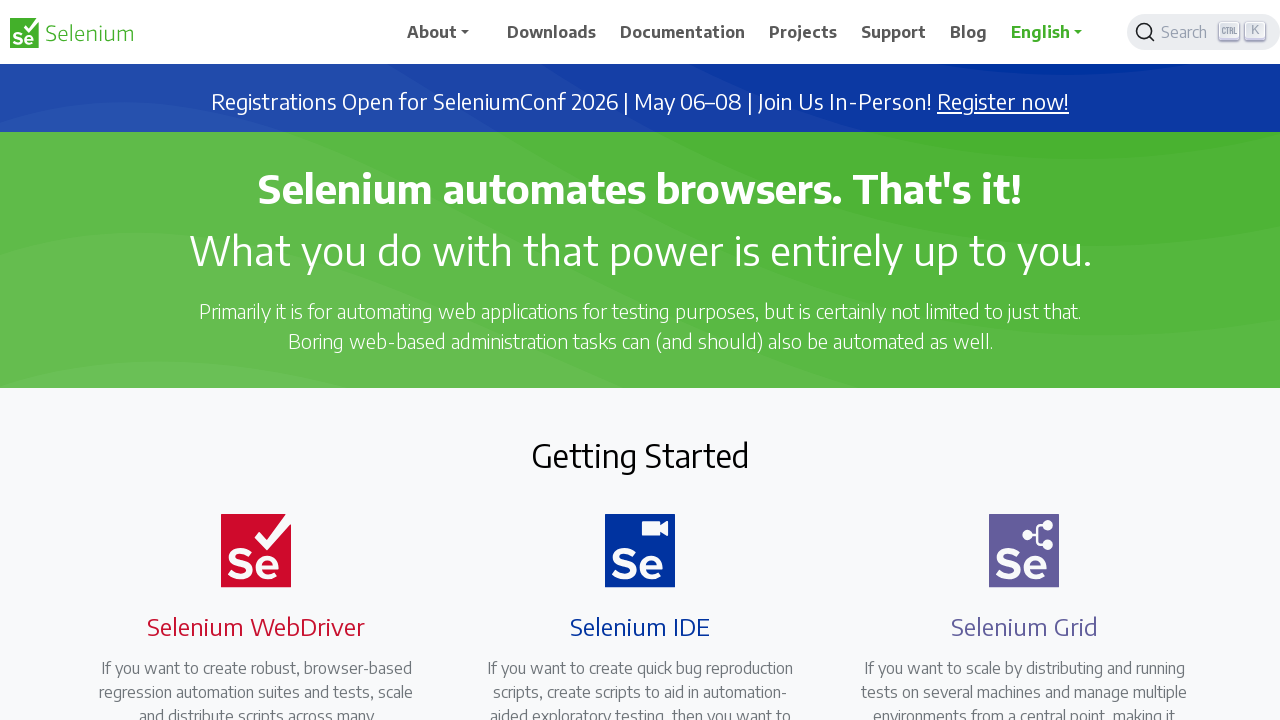

Retrieved new window title: Selenium
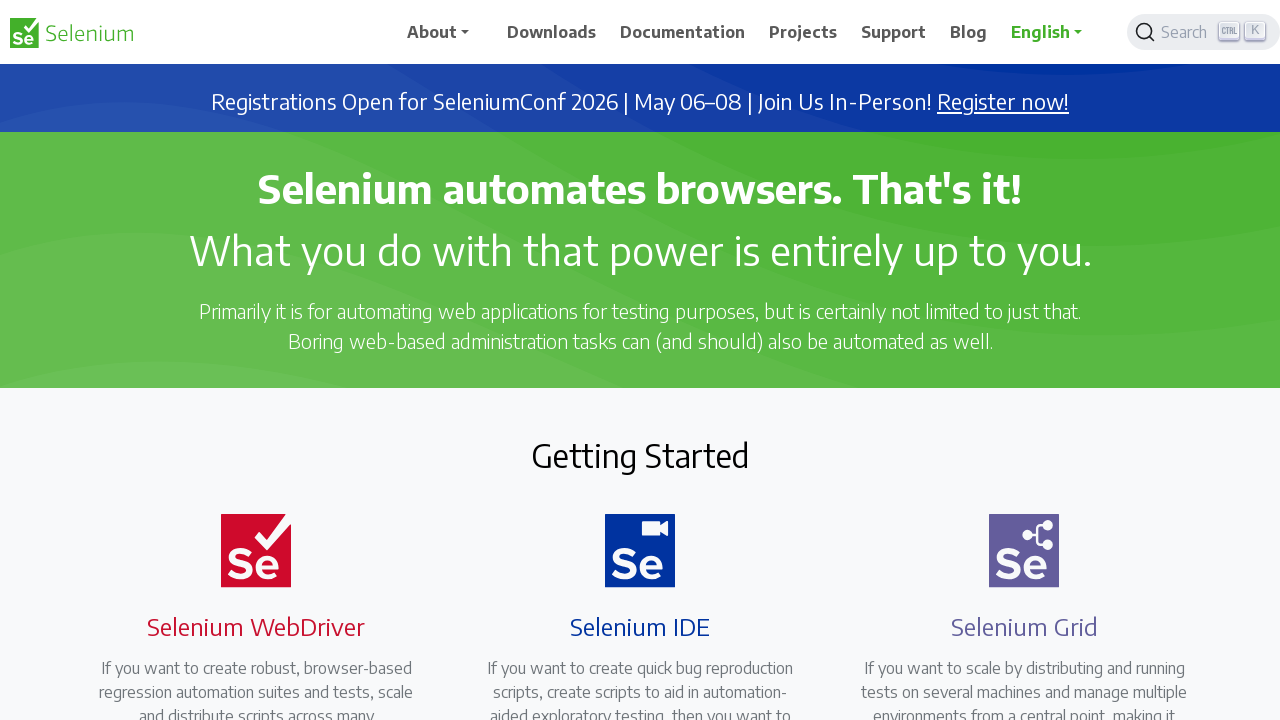

Closed new window
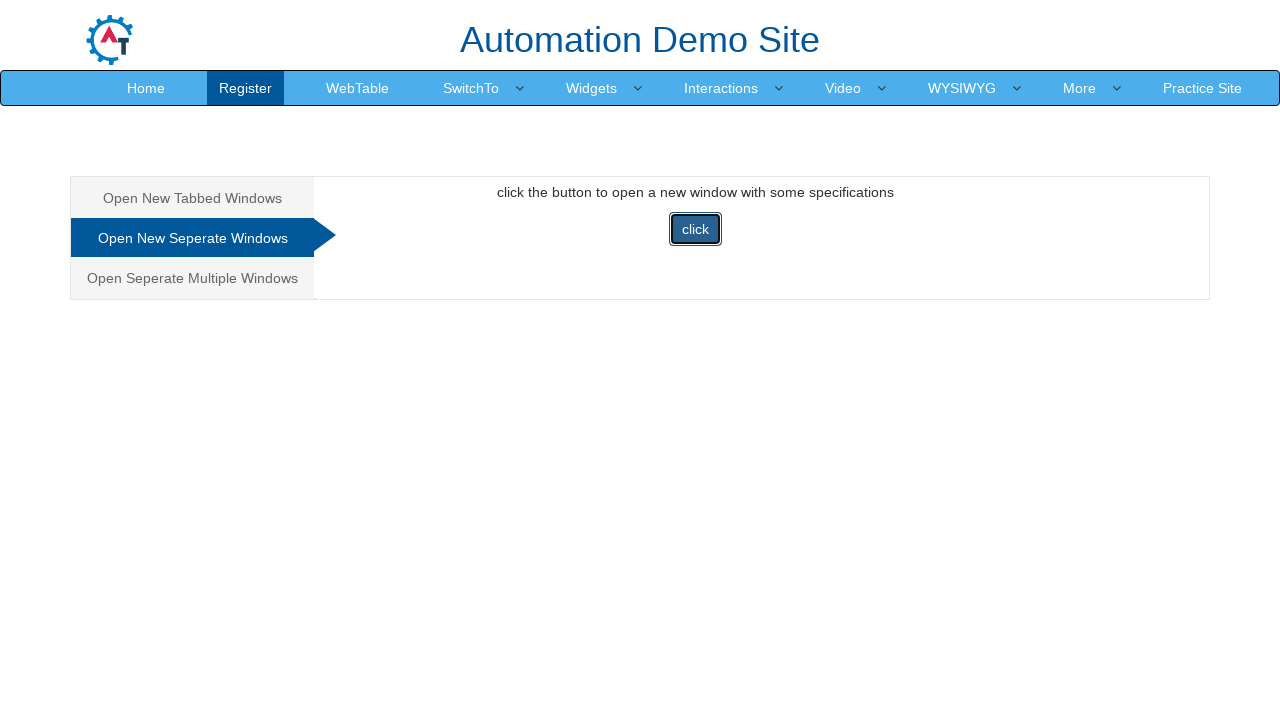

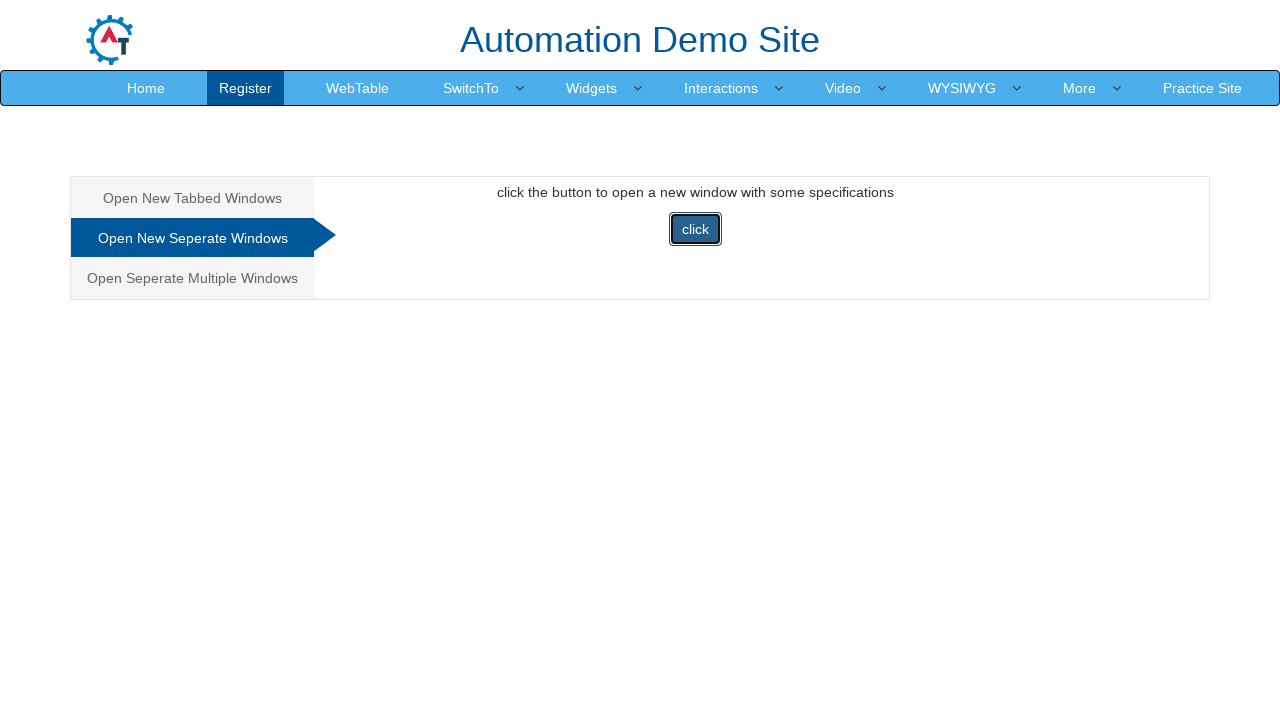